Tests data persistence by creating items, marking one complete, and reloading the page

Starting URL: https://demo.playwright.dev/todomvc

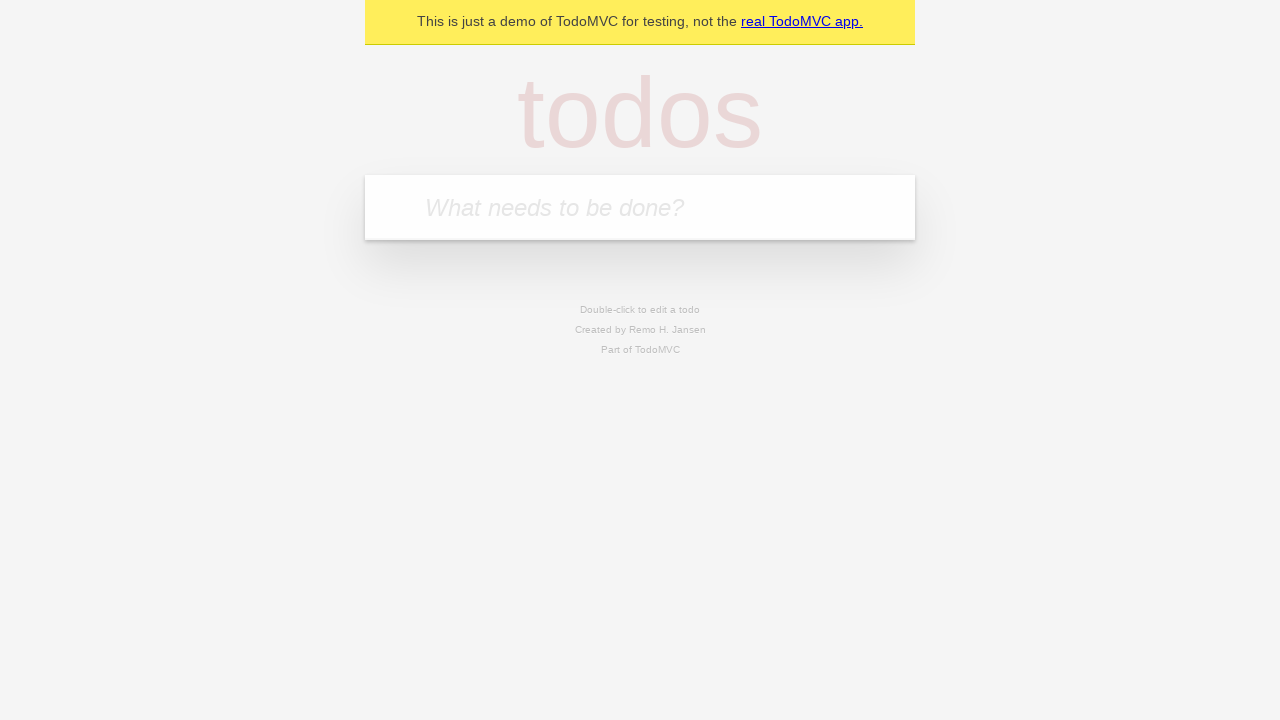

Filled first todo item 'buy some cheese' on .new-todo
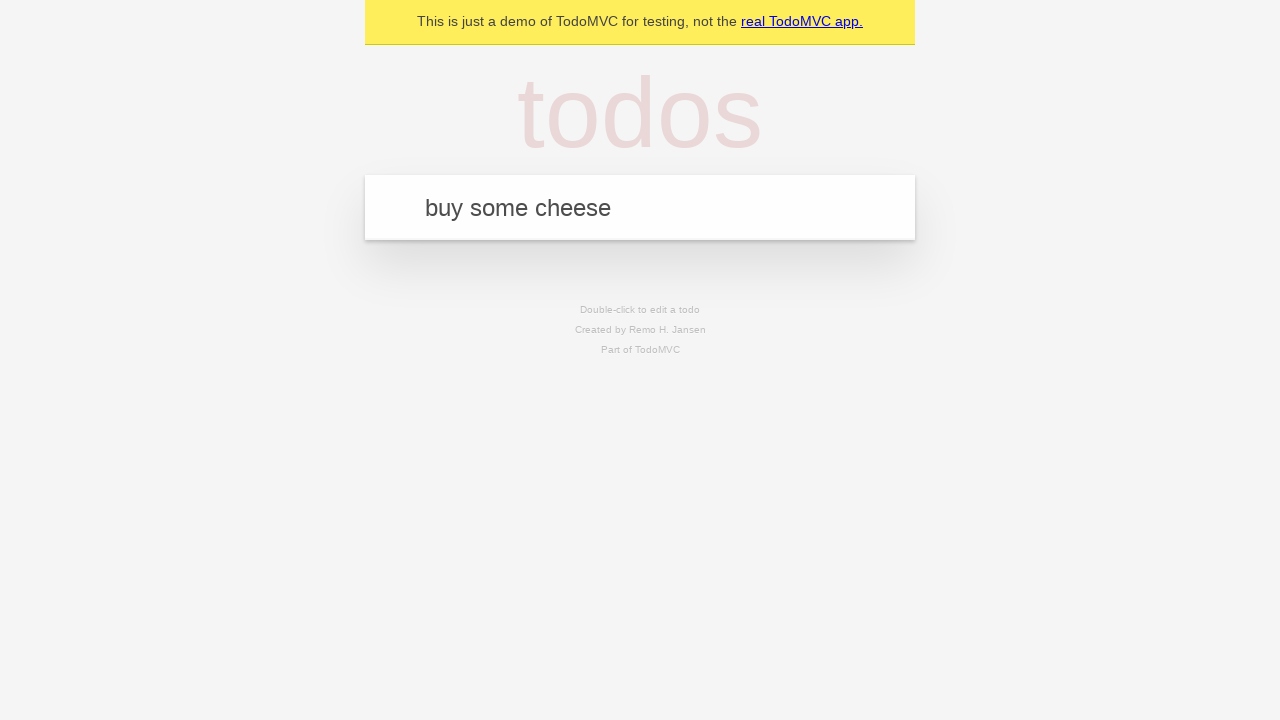

Pressed Enter to create first todo item on .new-todo
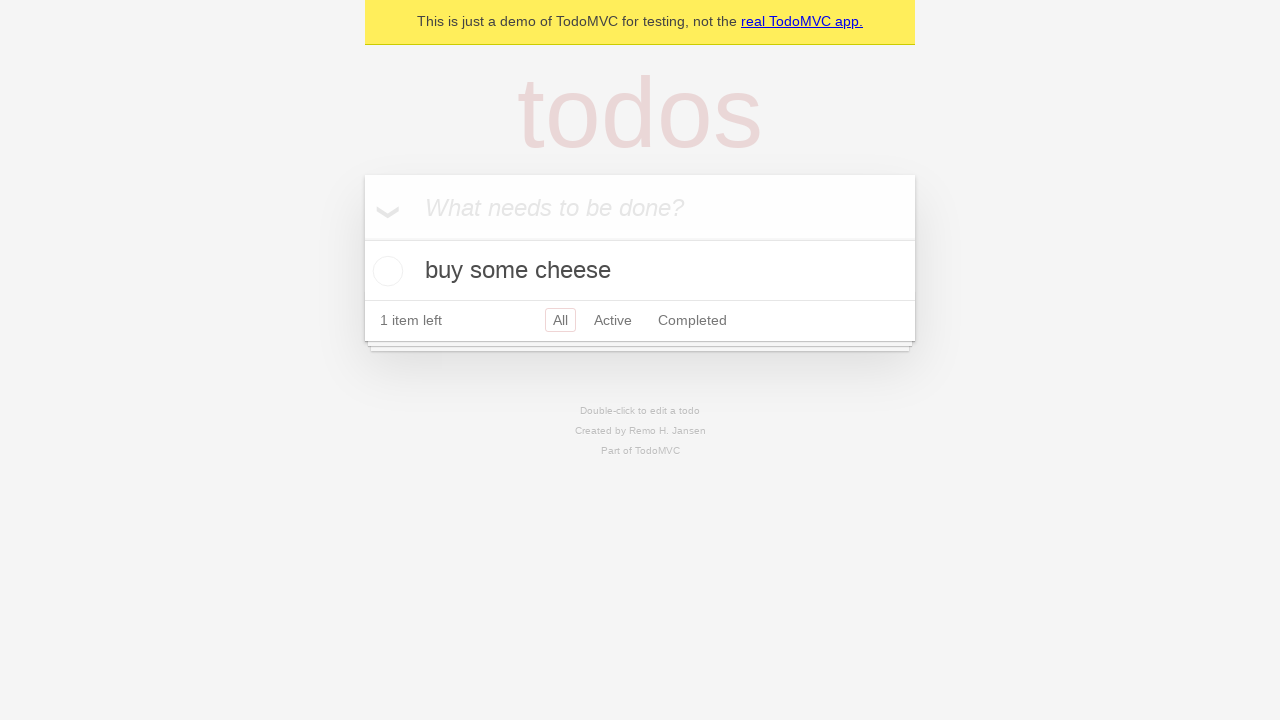

Filled second todo item 'feed the cat' on .new-todo
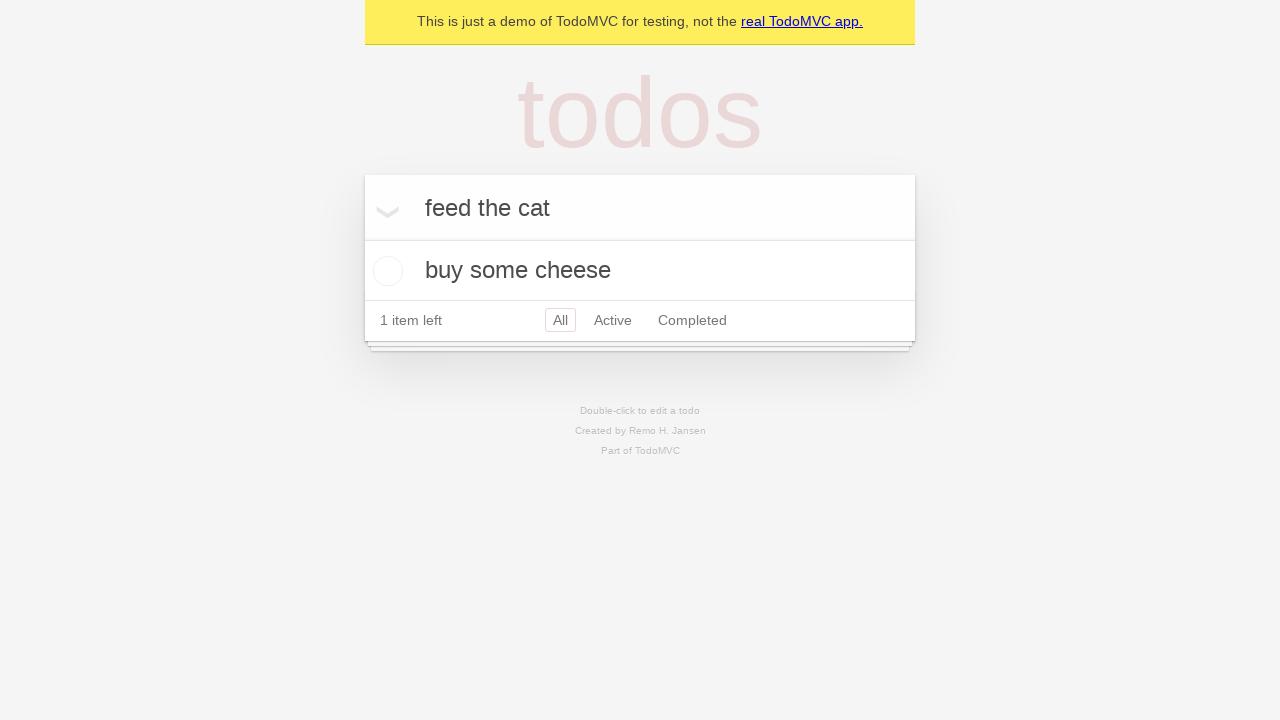

Pressed Enter to create second todo item on .new-todo
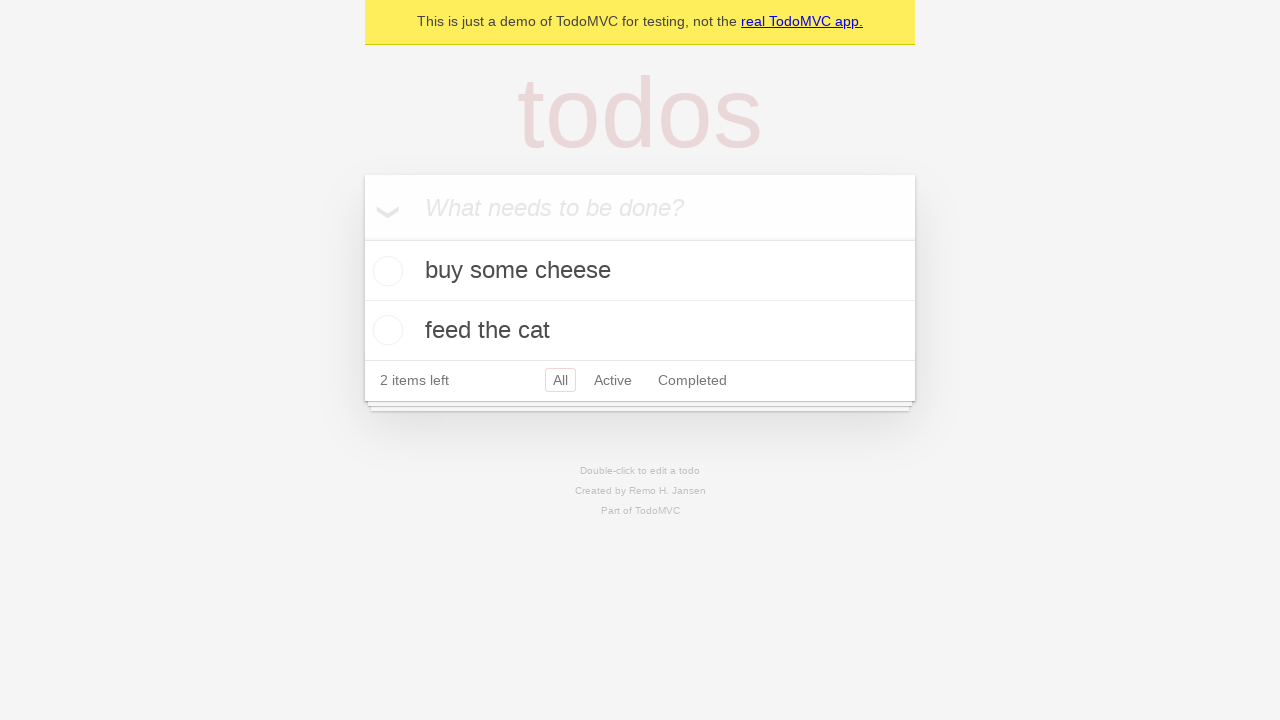

Located all todo list items
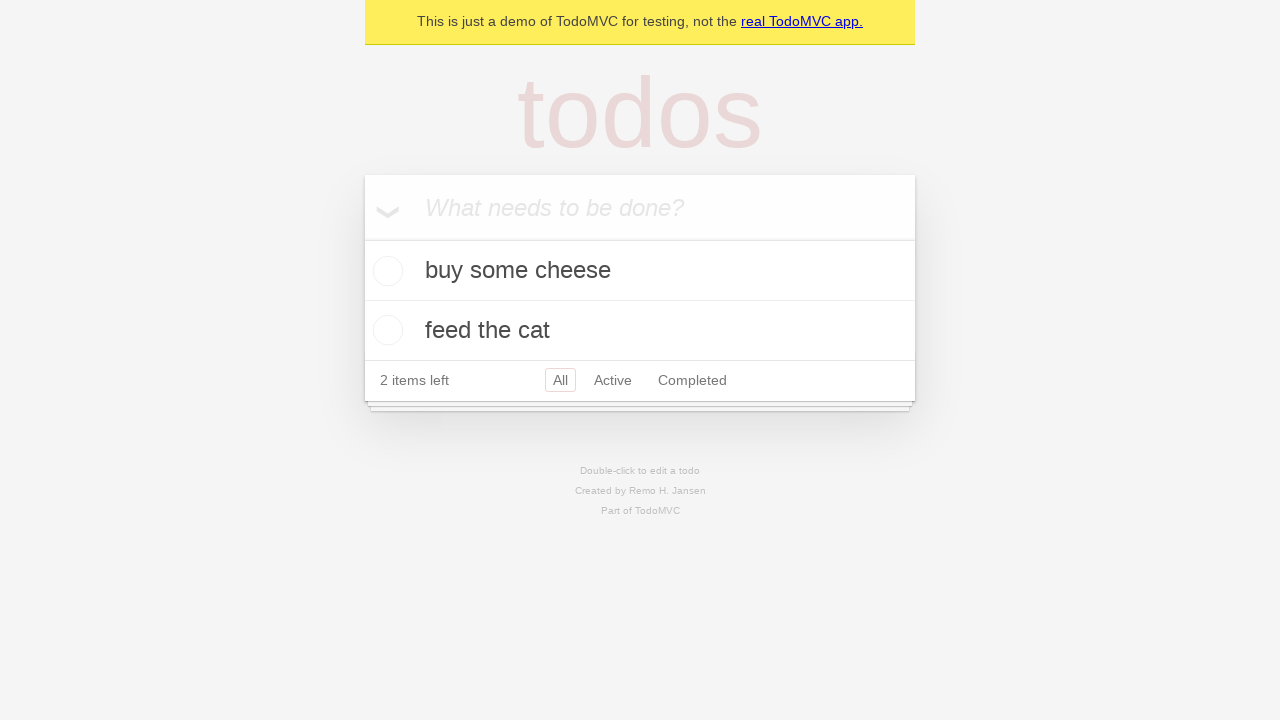

Checked the first todo item as complete at (385, 271) on .todo-list li >> nth=0 >> .toggle
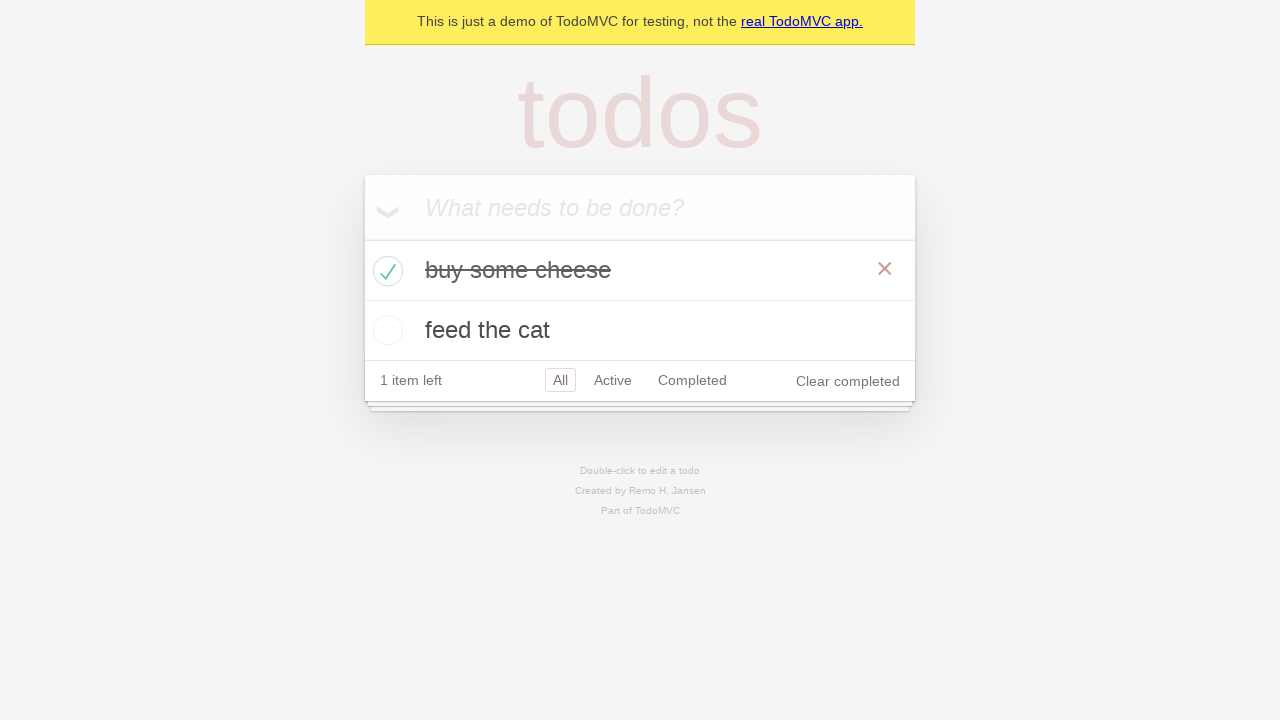

Reloaded the page to test data persistence
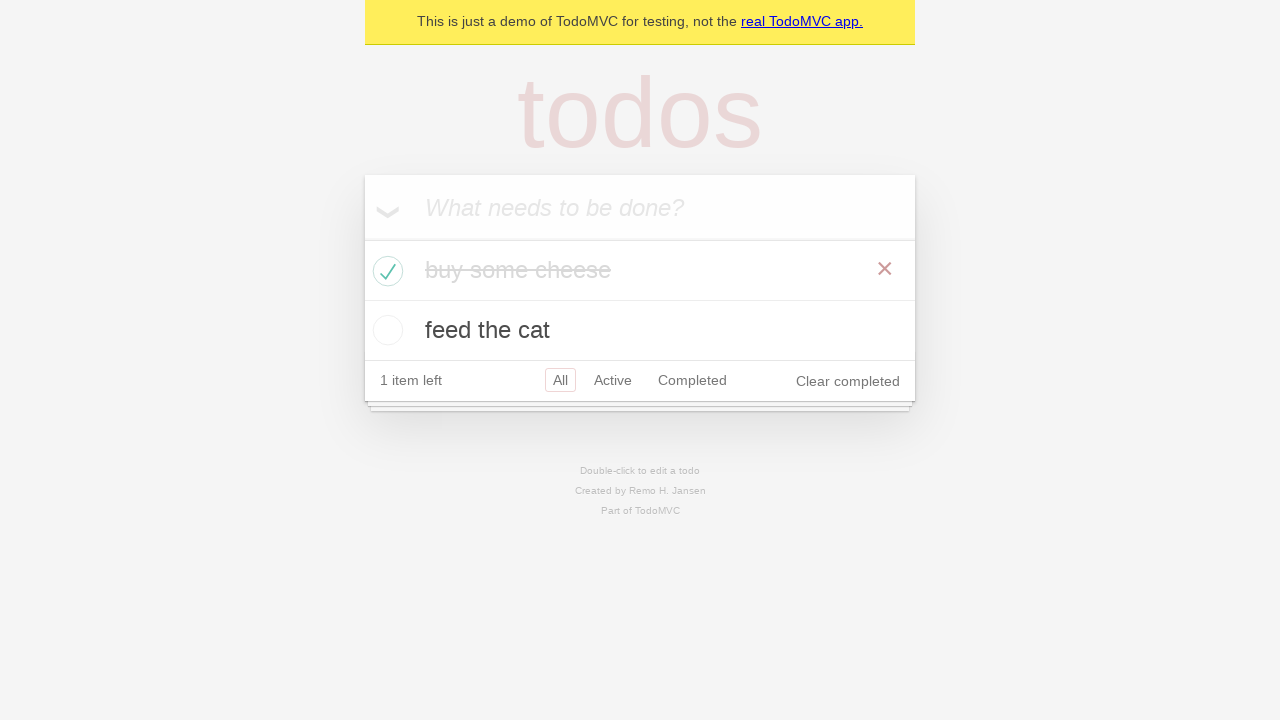

Waited for todo items to load after page reload
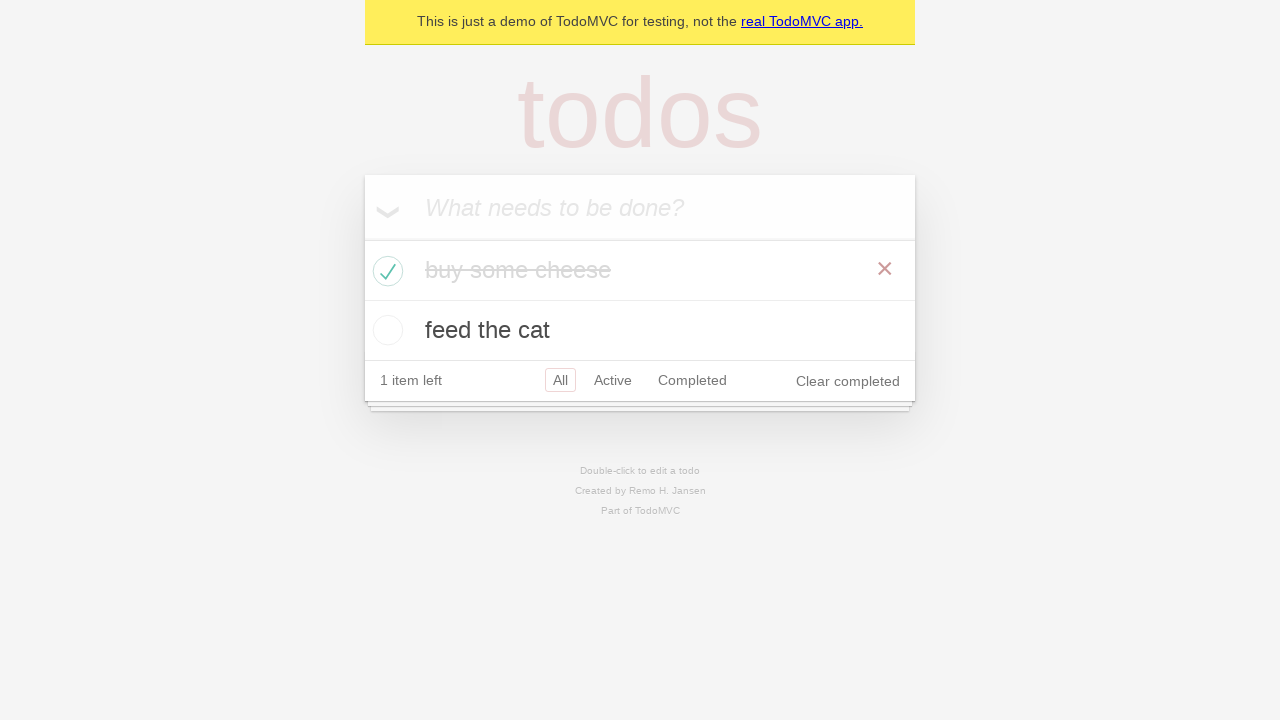

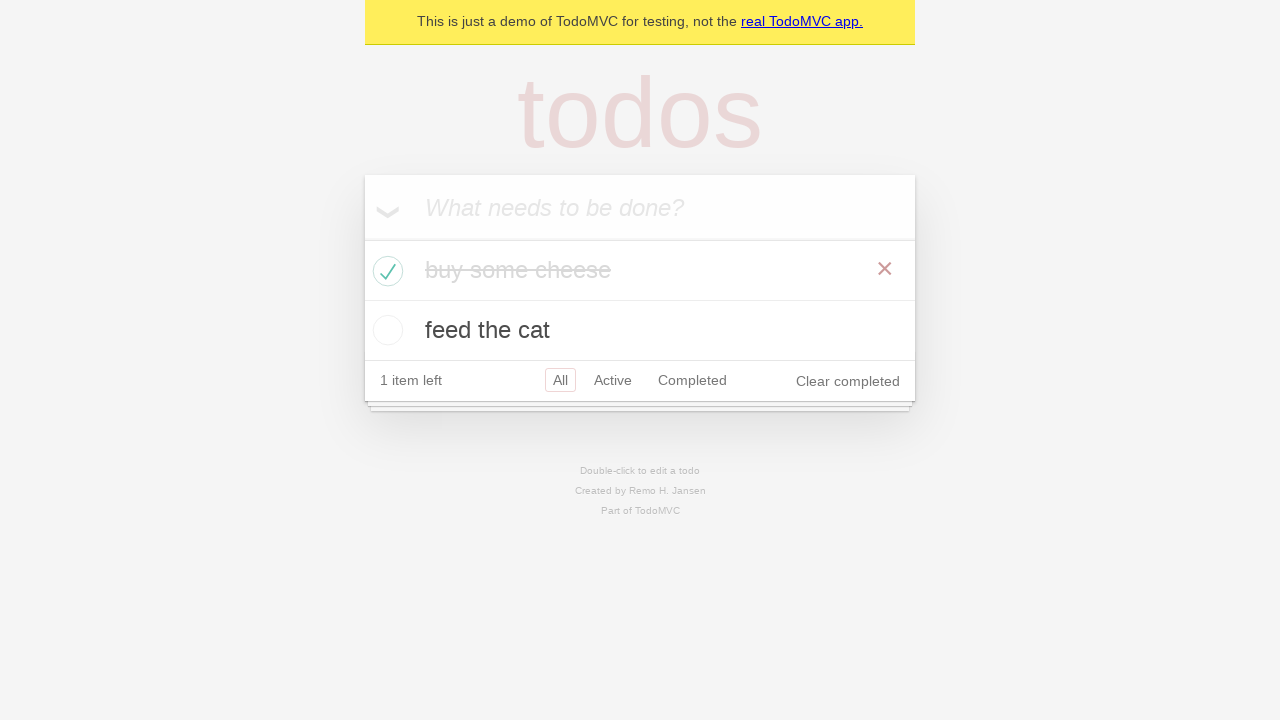